Navigates to the calorie calculator page and verifies that the information table with class 'cinfoT' is present and contains rows and columns of data

Starting URL: https://www.calculator.net/calorie-calculator.html

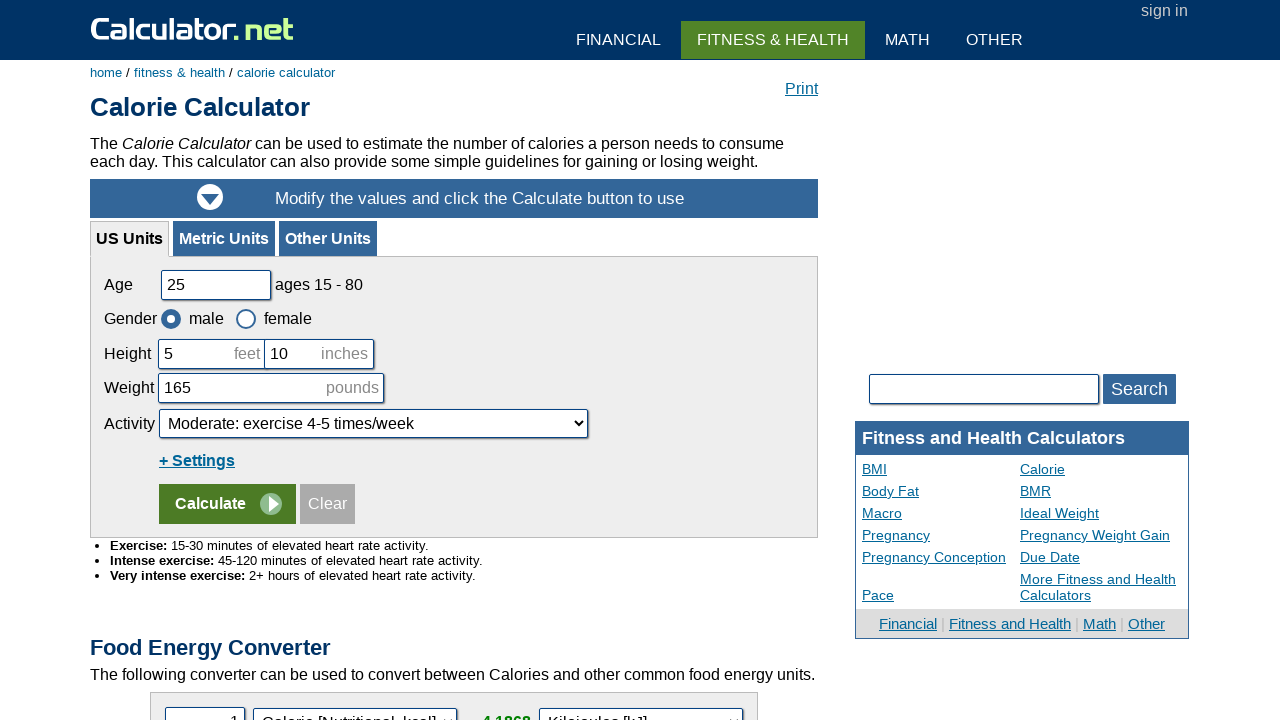

Waited for calorie information table with class 'cinfoT' to be present
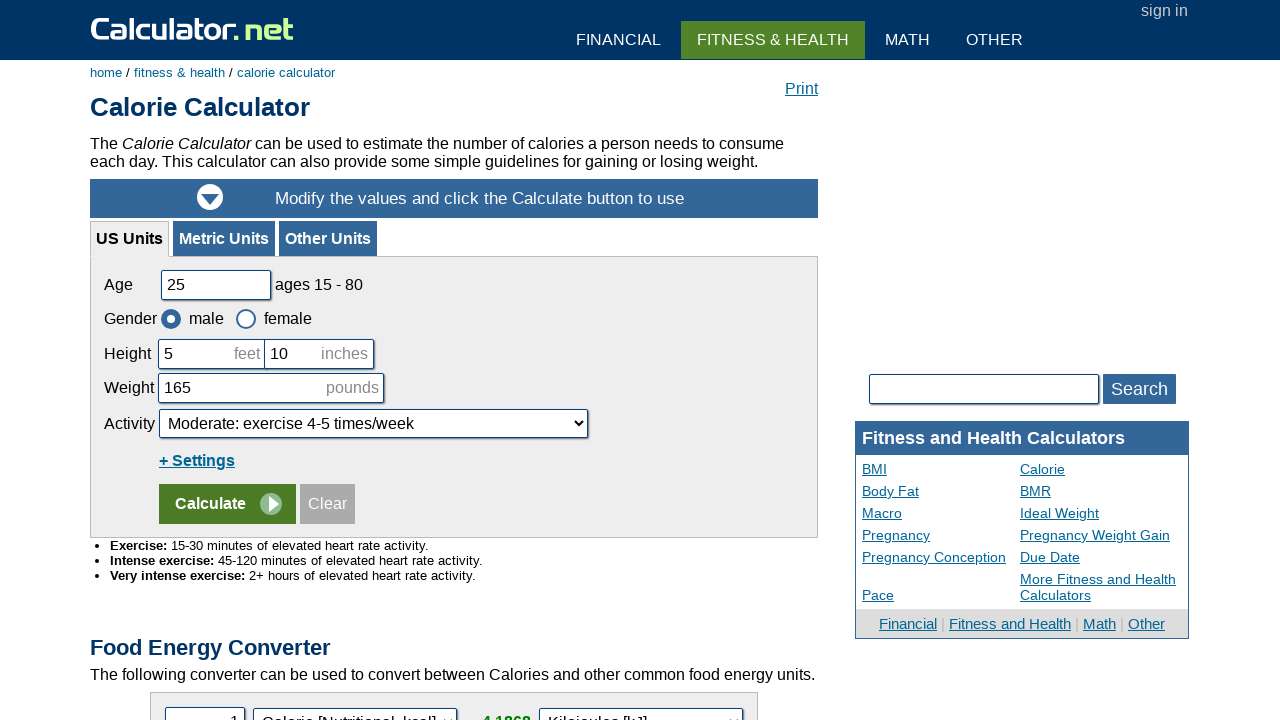

Located the first table with class 'cinfoT'
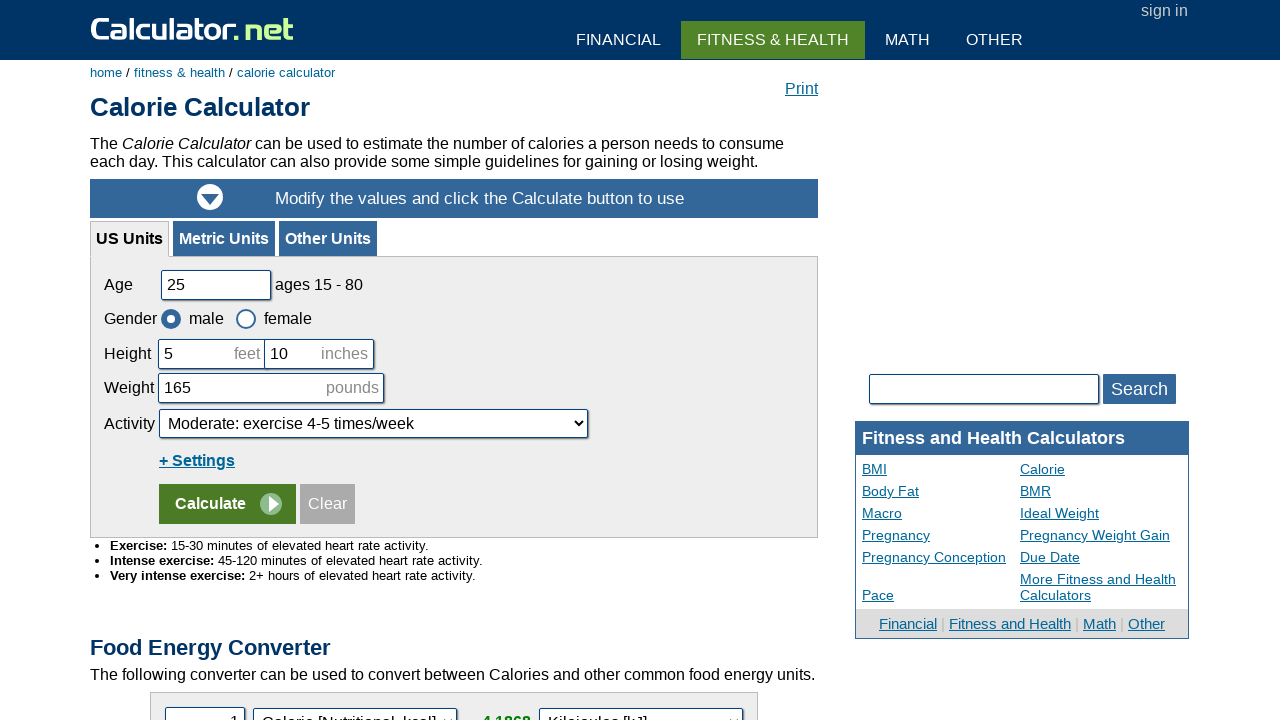

Located all table rows within the cinfoT table
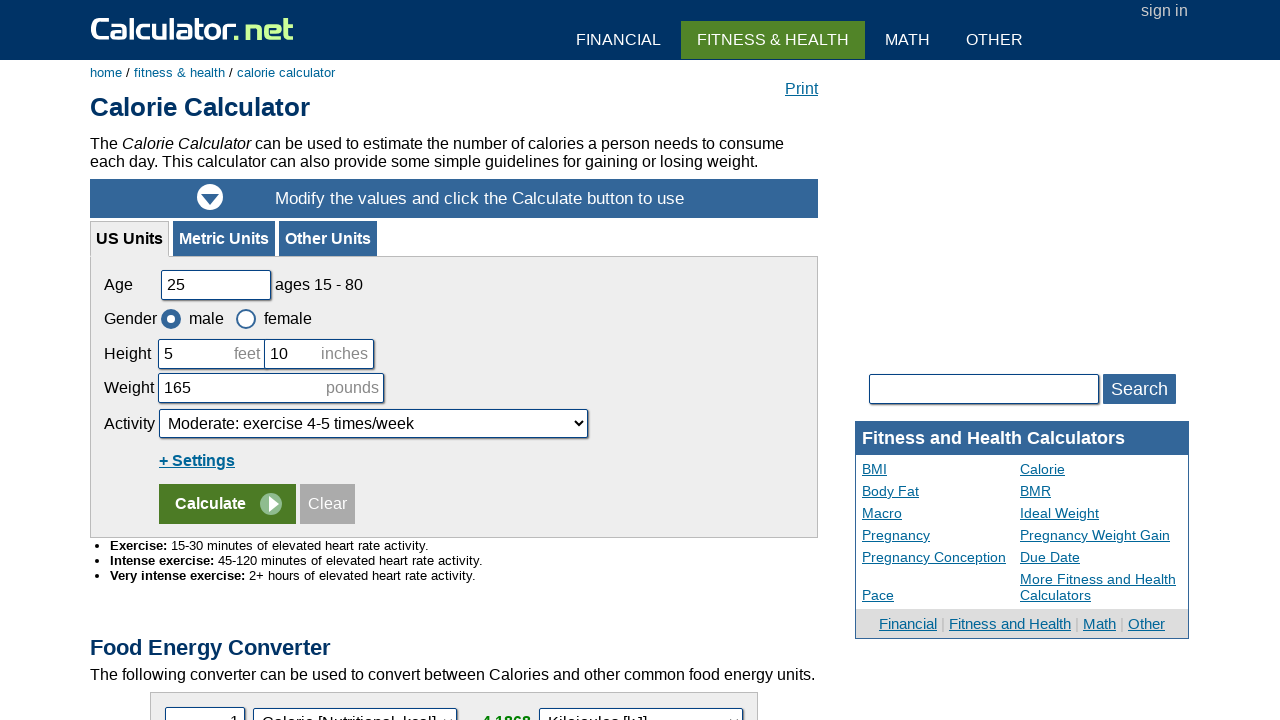

Verified that the table contains rows of data
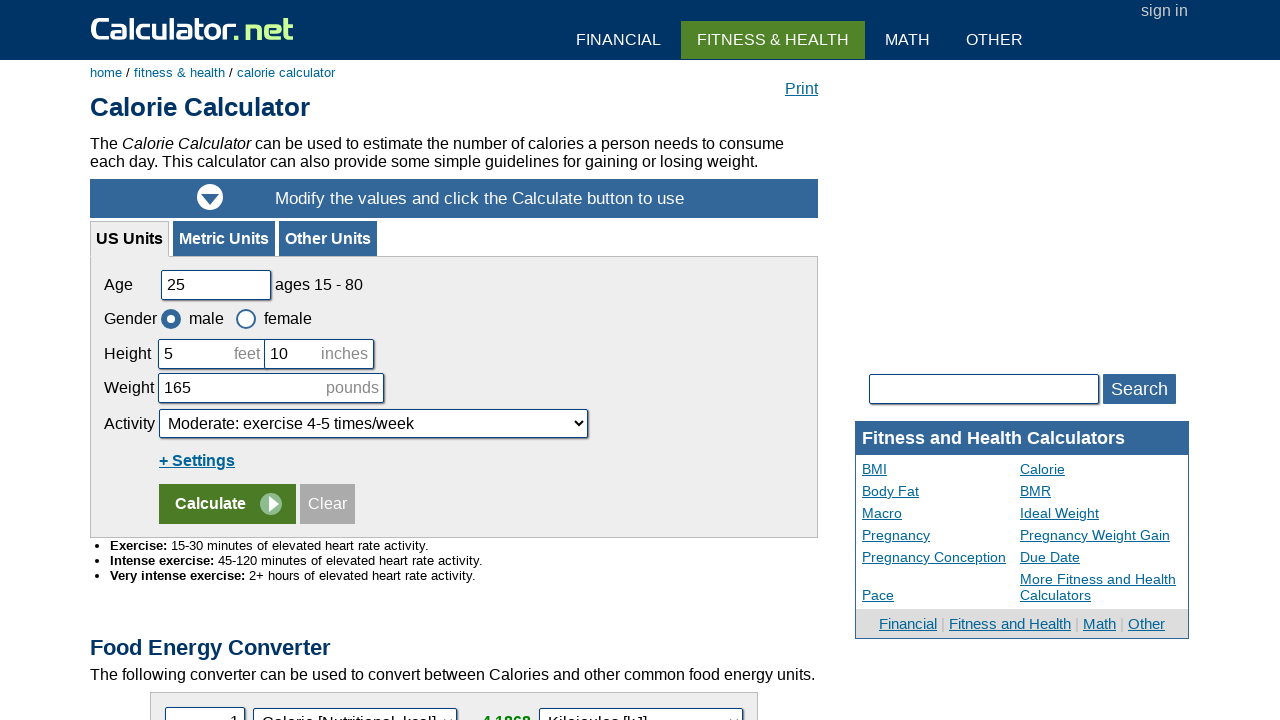

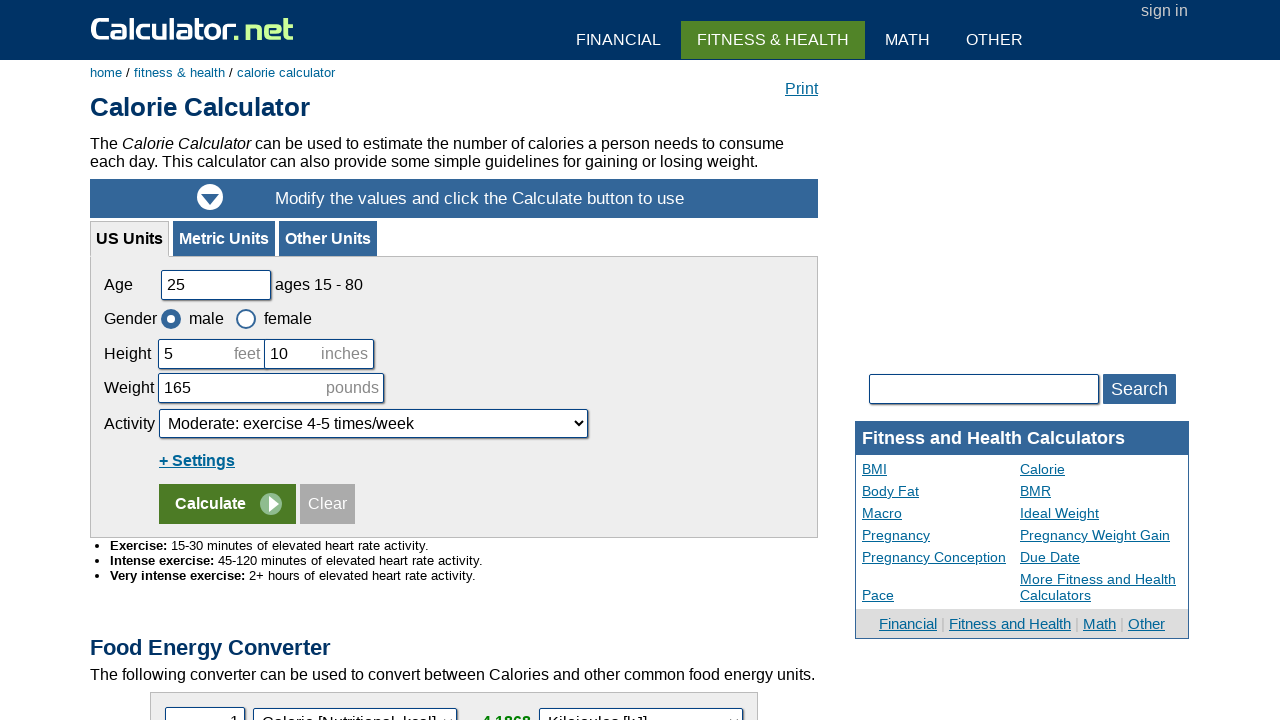